Verifies that the valid image is displayed on the page

Starting URL: https://demoqa.com/broken

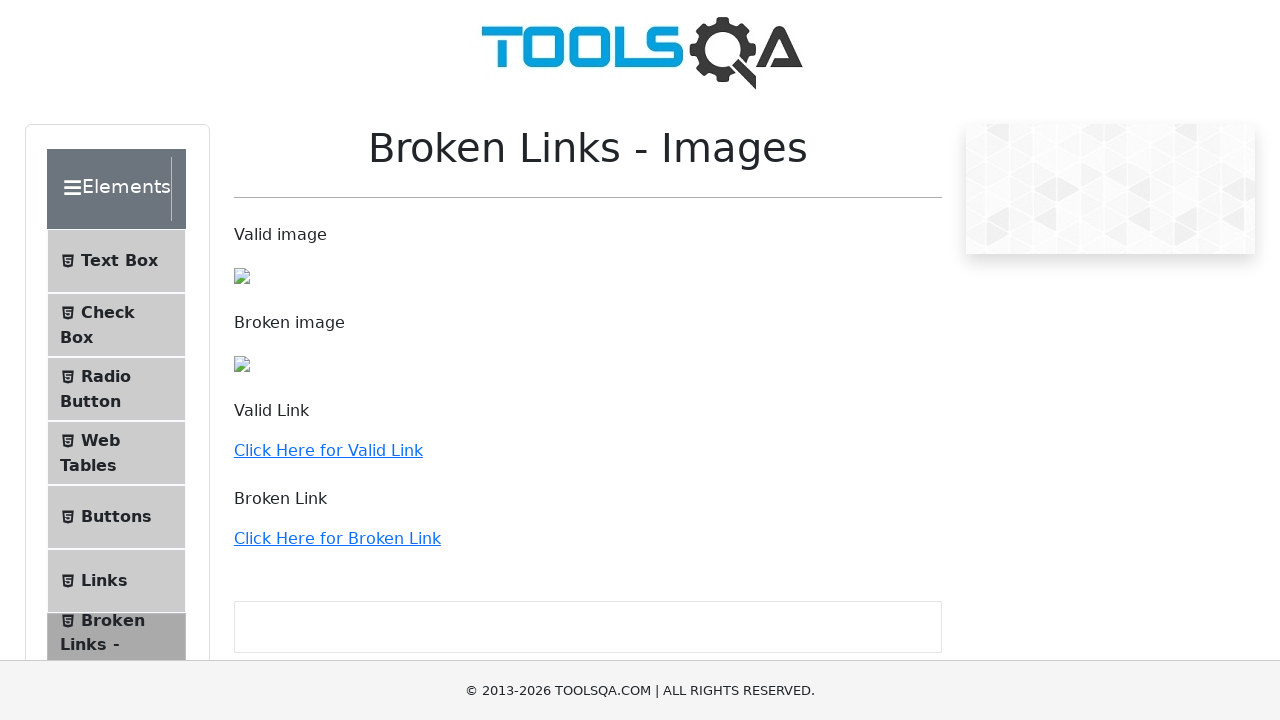

Navigated to https://demoqa.com/broken
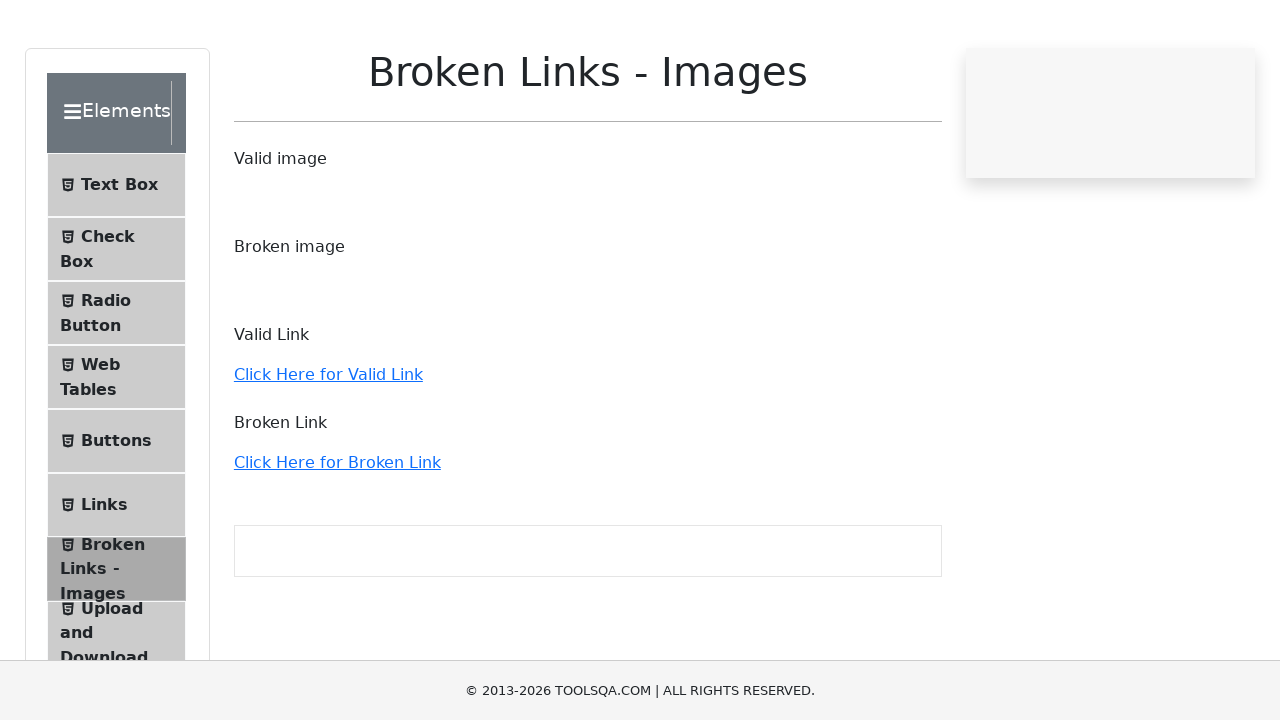

Valid image with src='/images/Toolsqa.jpg' is visible on the page
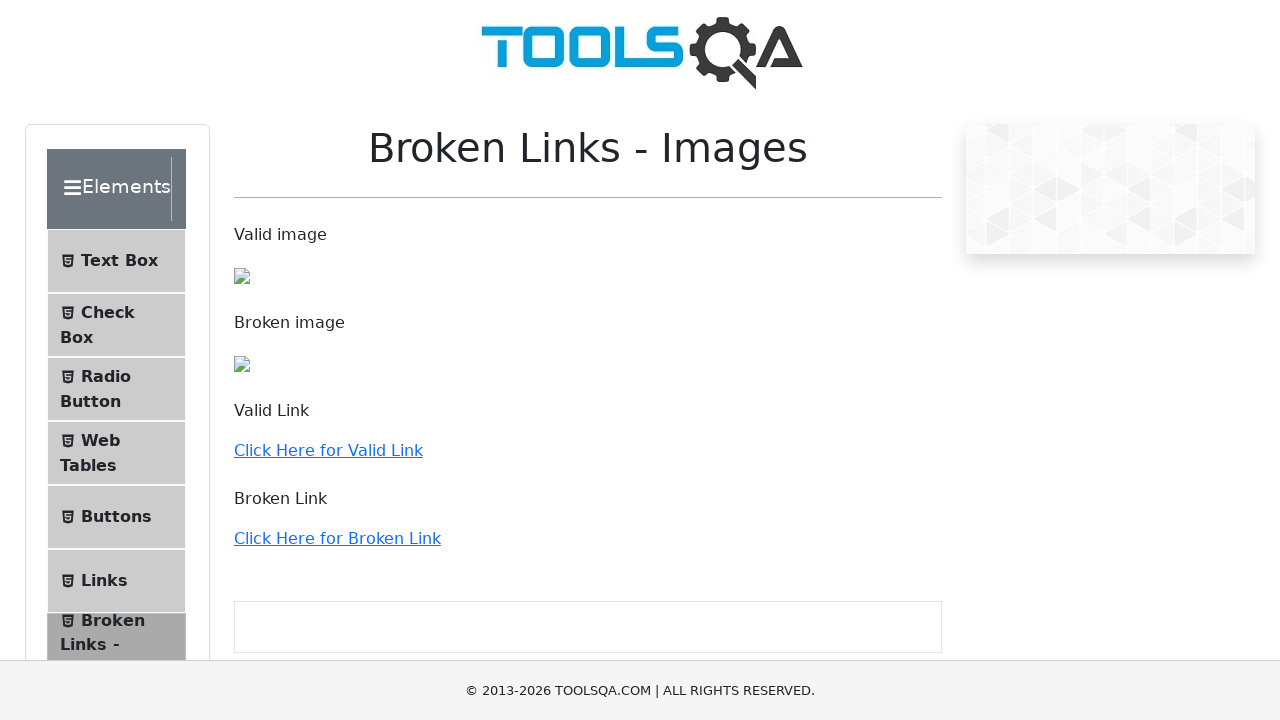

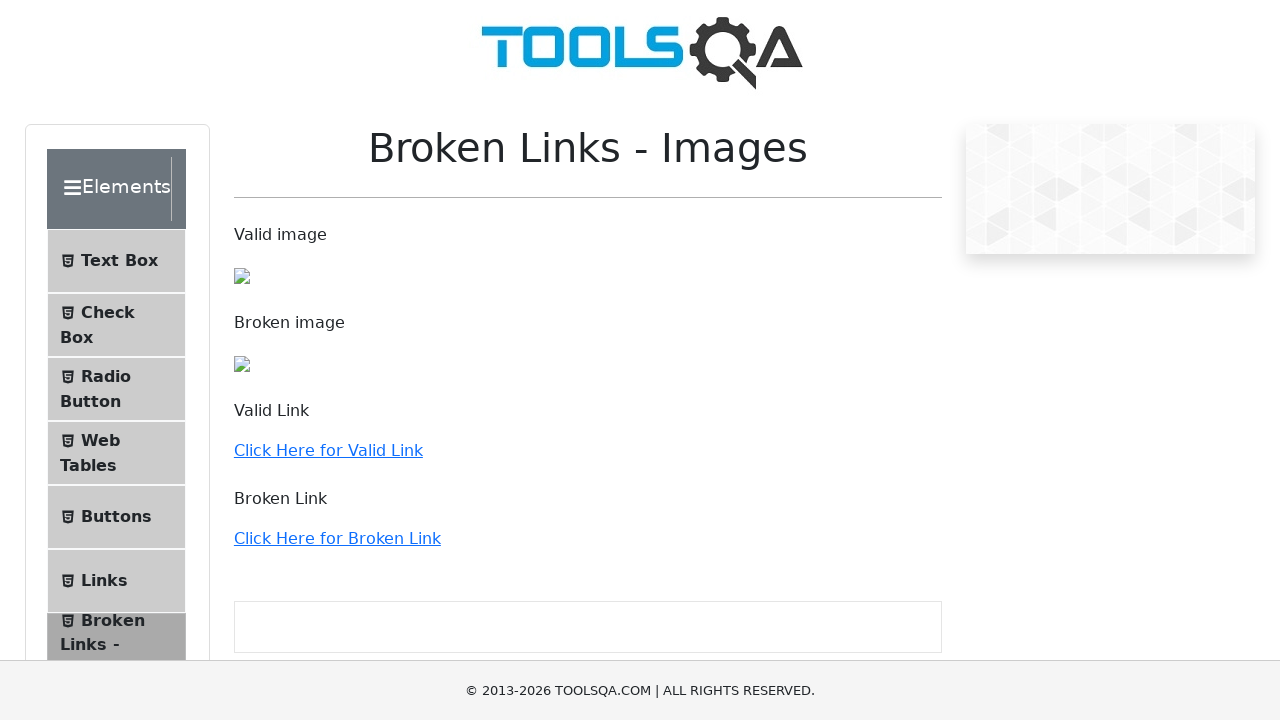